Tests AJAX functionality on a training website by clicking a button that triggers an AJAX request

Starting URL: https://v1.training-support.net/selenium/ajax

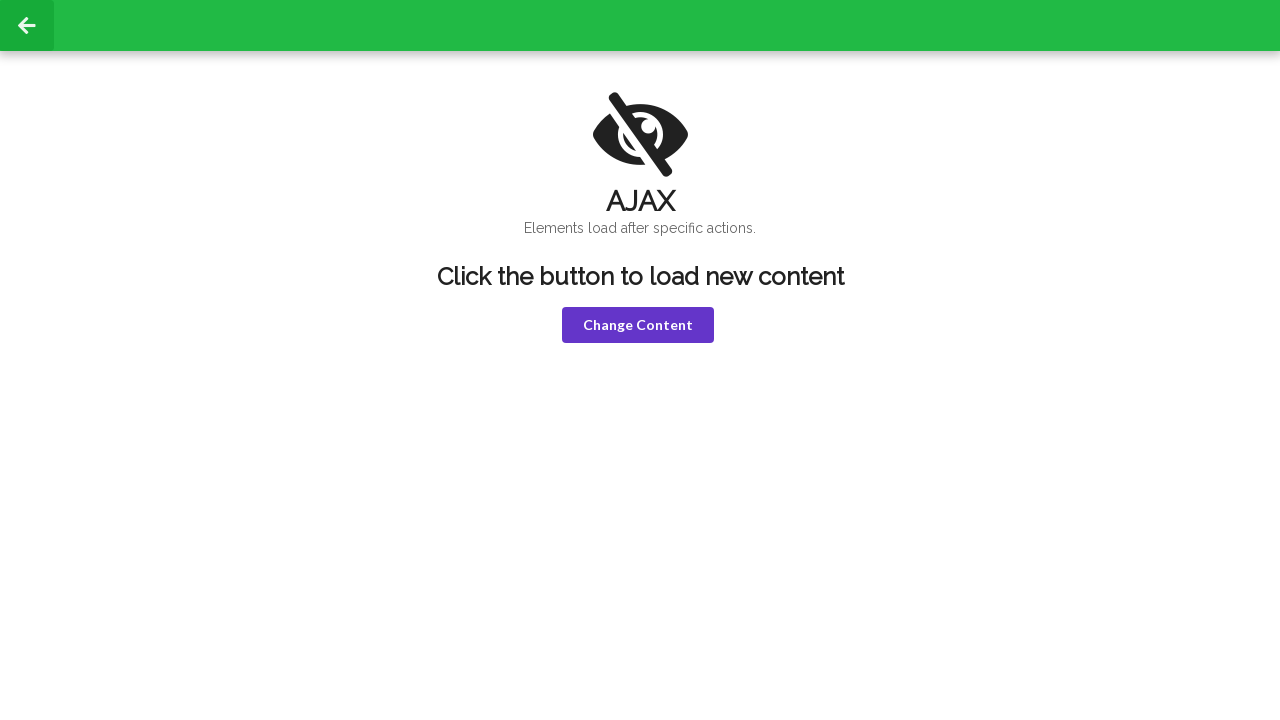

Clicked the AJAX button to trigger AJAX request at (638, 325) on xpath=//html/body/div[2]/div/div[2]/button
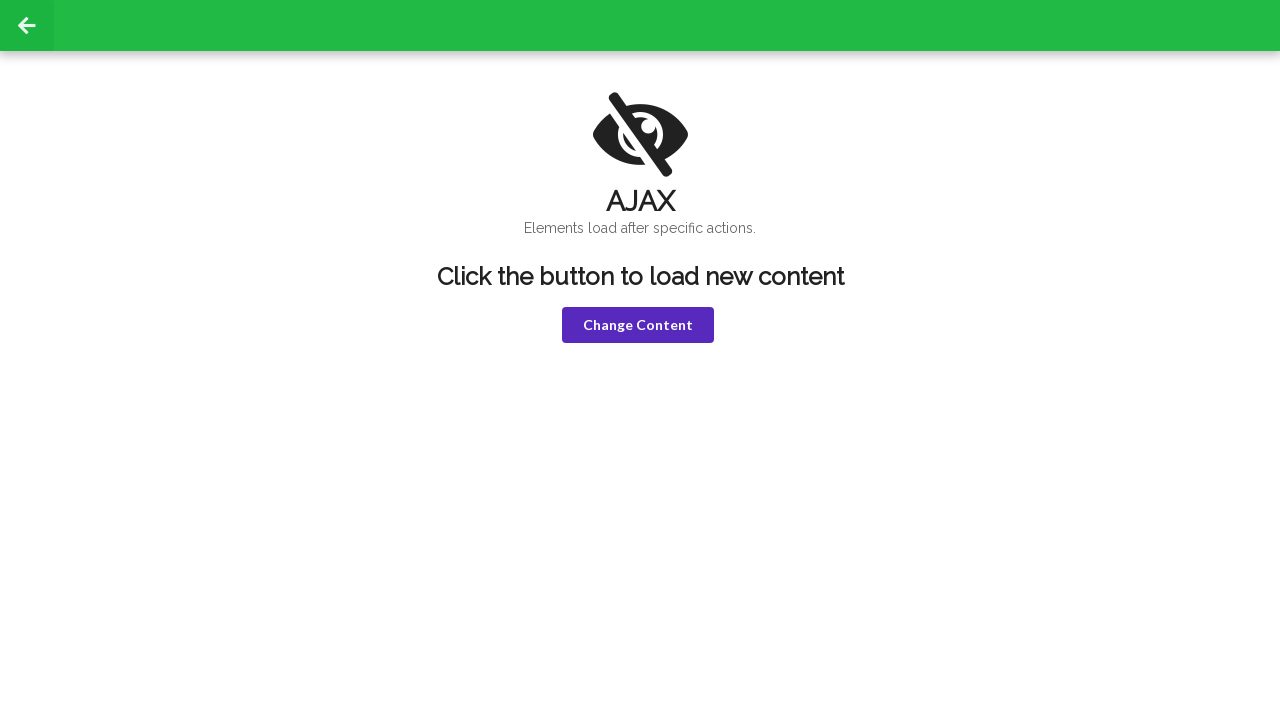

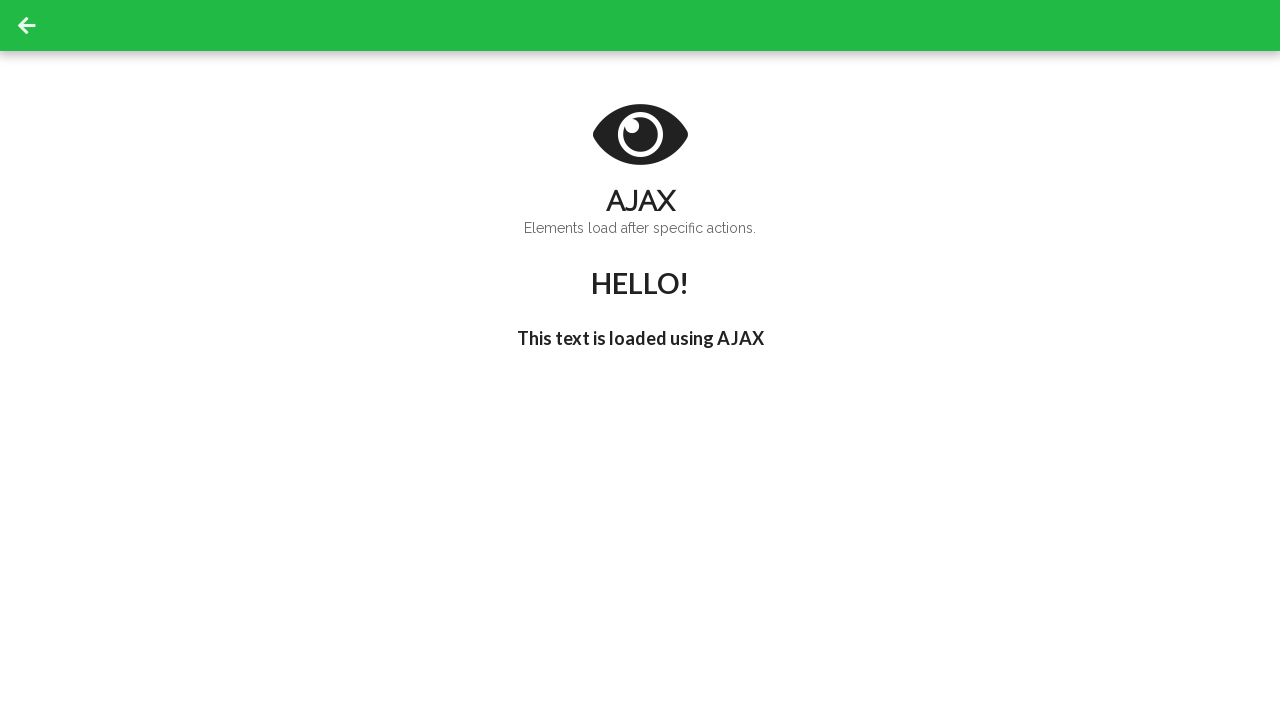